Tests dynamic element loading by clicking a button and waiting for a paragraph element to appear, then verifying its text content.

Starting URL: https://testeroprogramowania.github.io/selenium/wait2.html

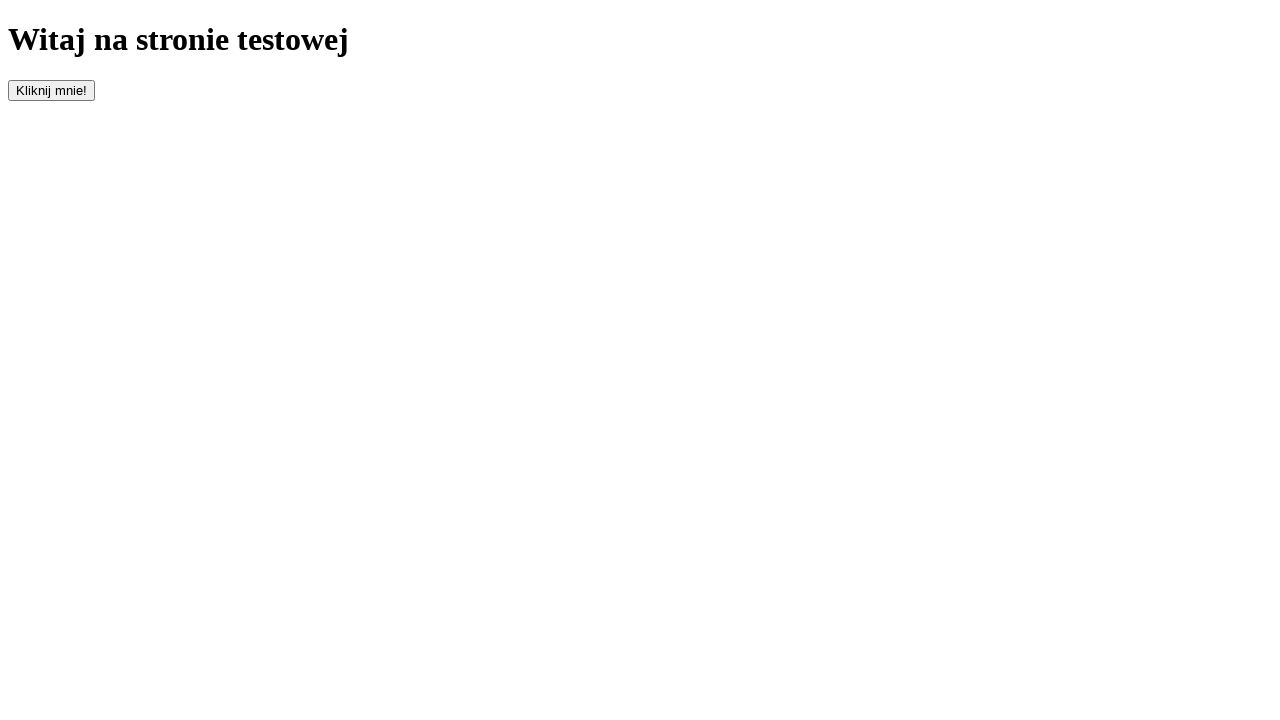

Navigated to dynamic element loading test page
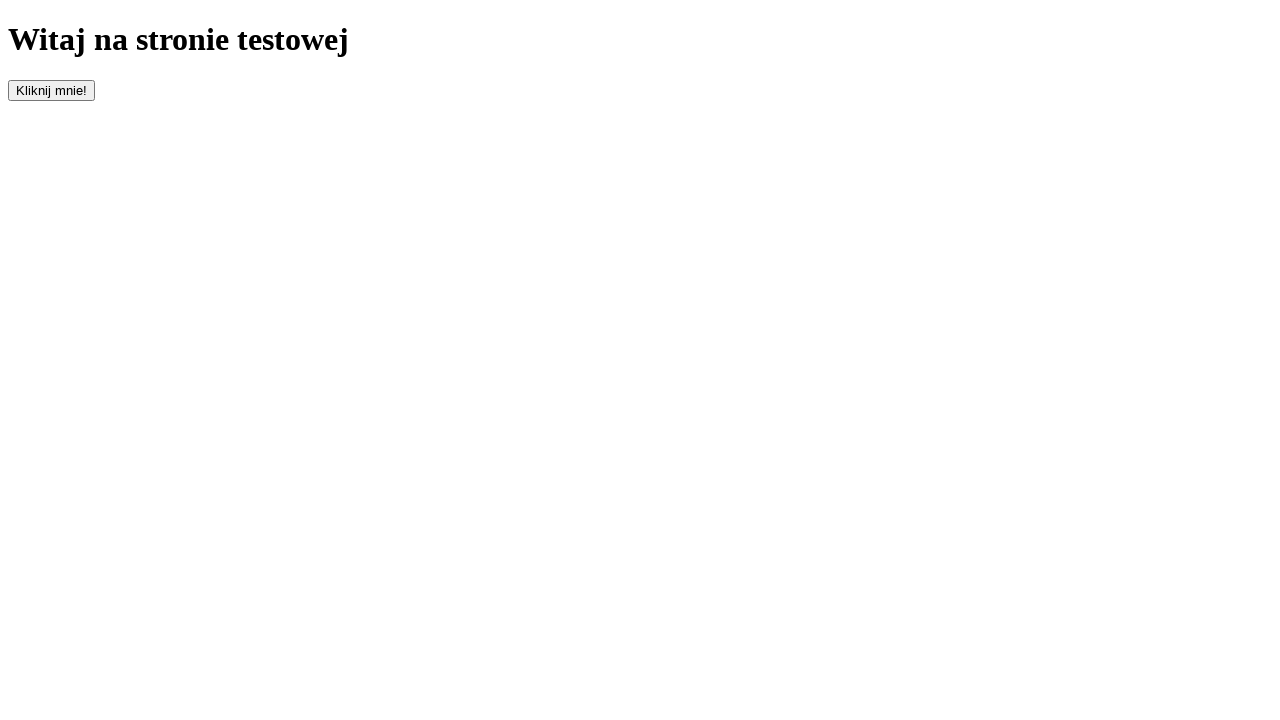

Clicked button to trigger dynamic element loading at (52, 90) on #clickOnMe
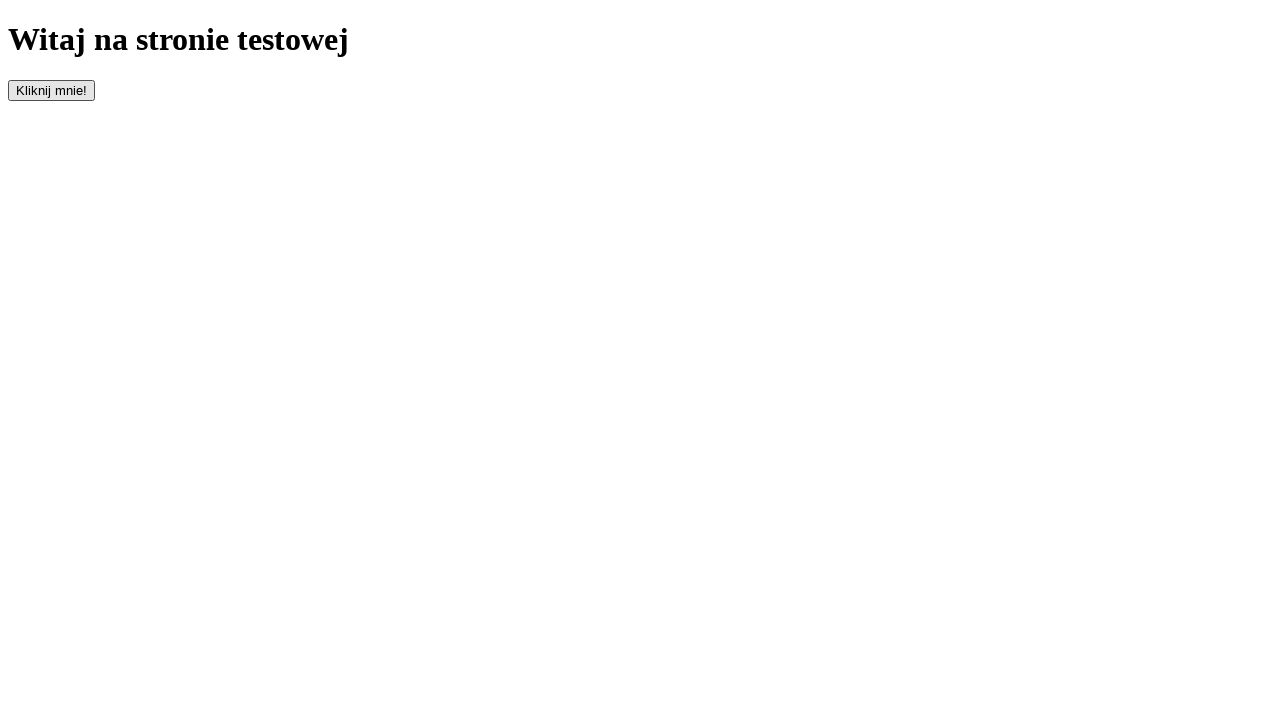

Paragraph element appeared on page
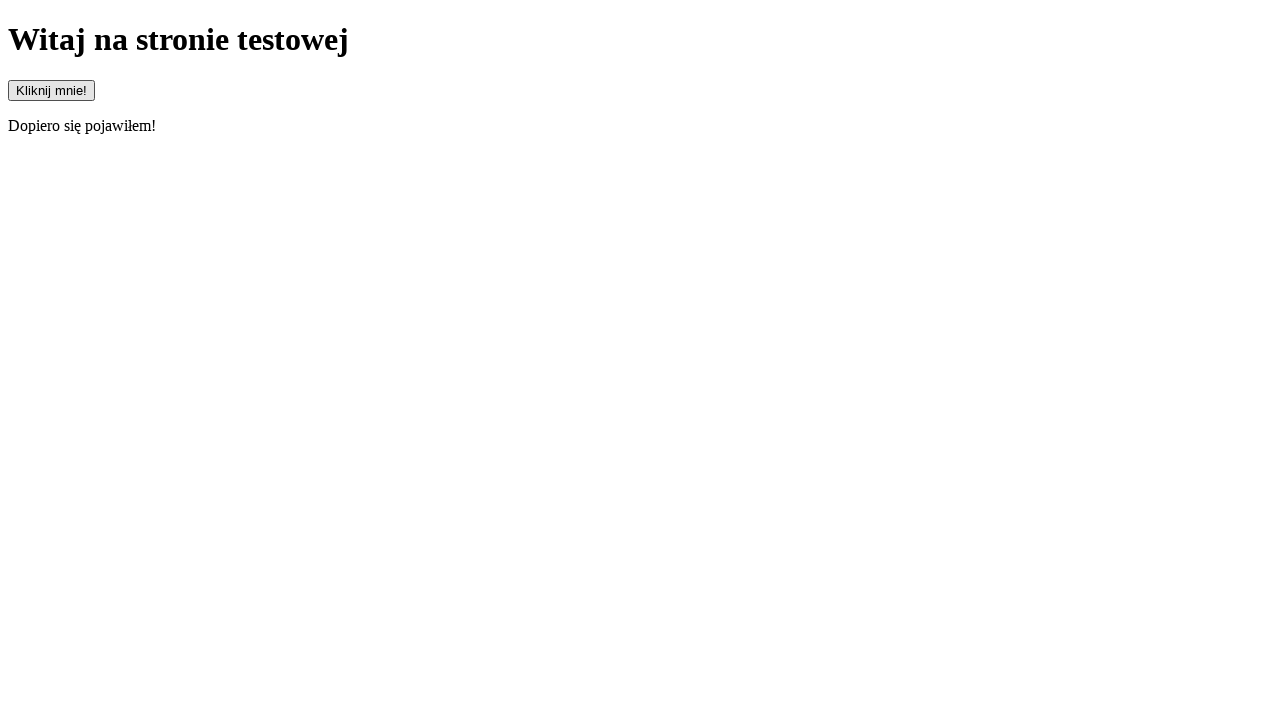

Retrieved paragraph text content
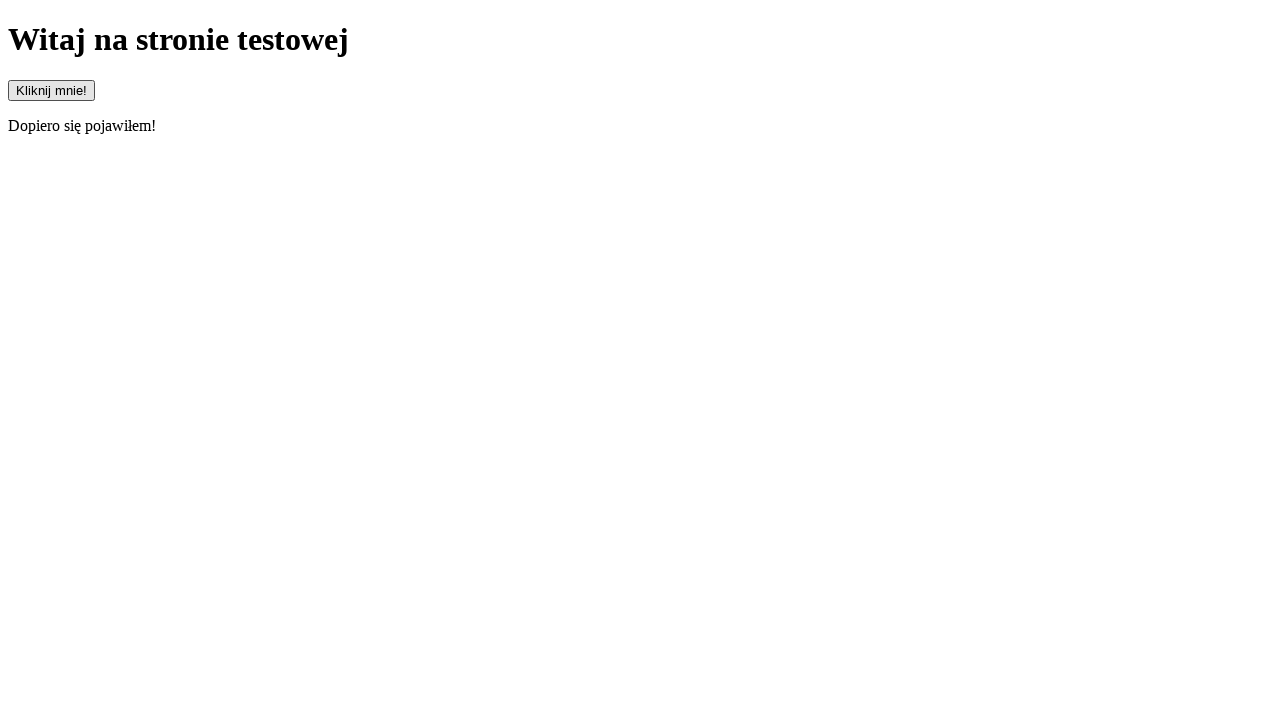

Verified paragraph text matches expected value 'Dopiero się pojawiłem!'
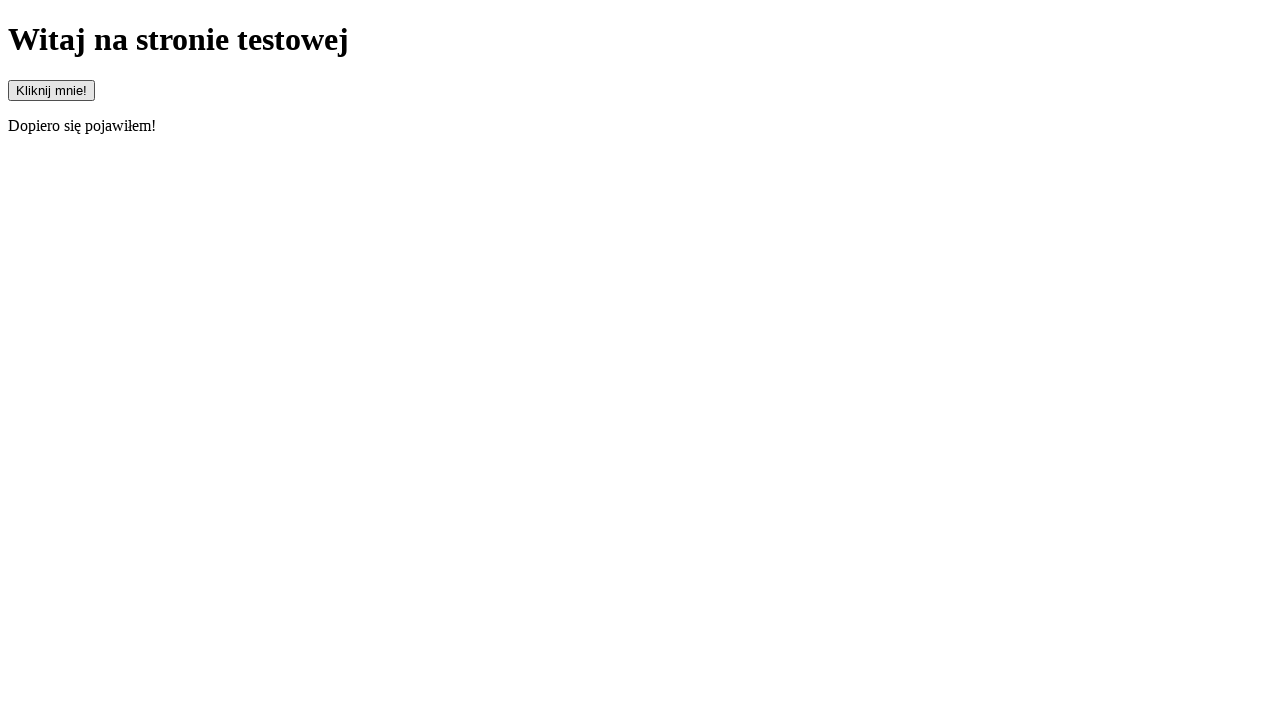

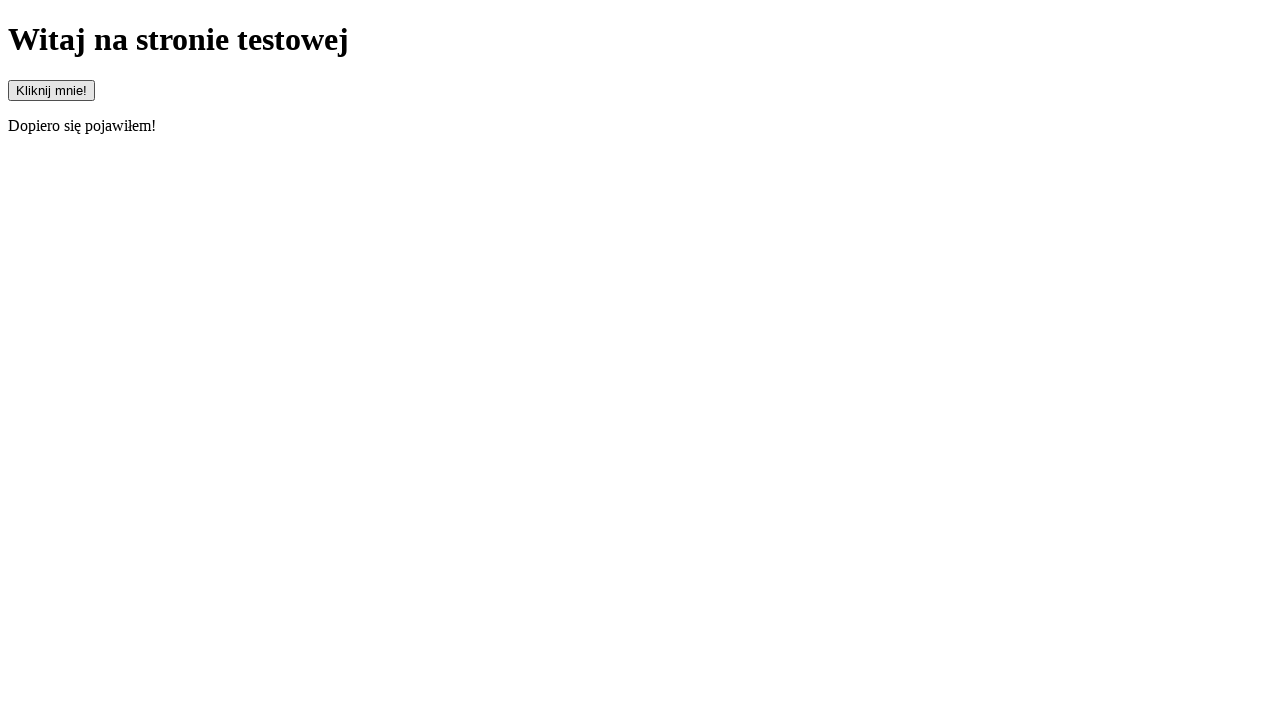